Tests a text box form by filling in name and email fields, submitting the form, and verifying the submitted data is displayed

Starting URL: https://demoqa.com/text-box

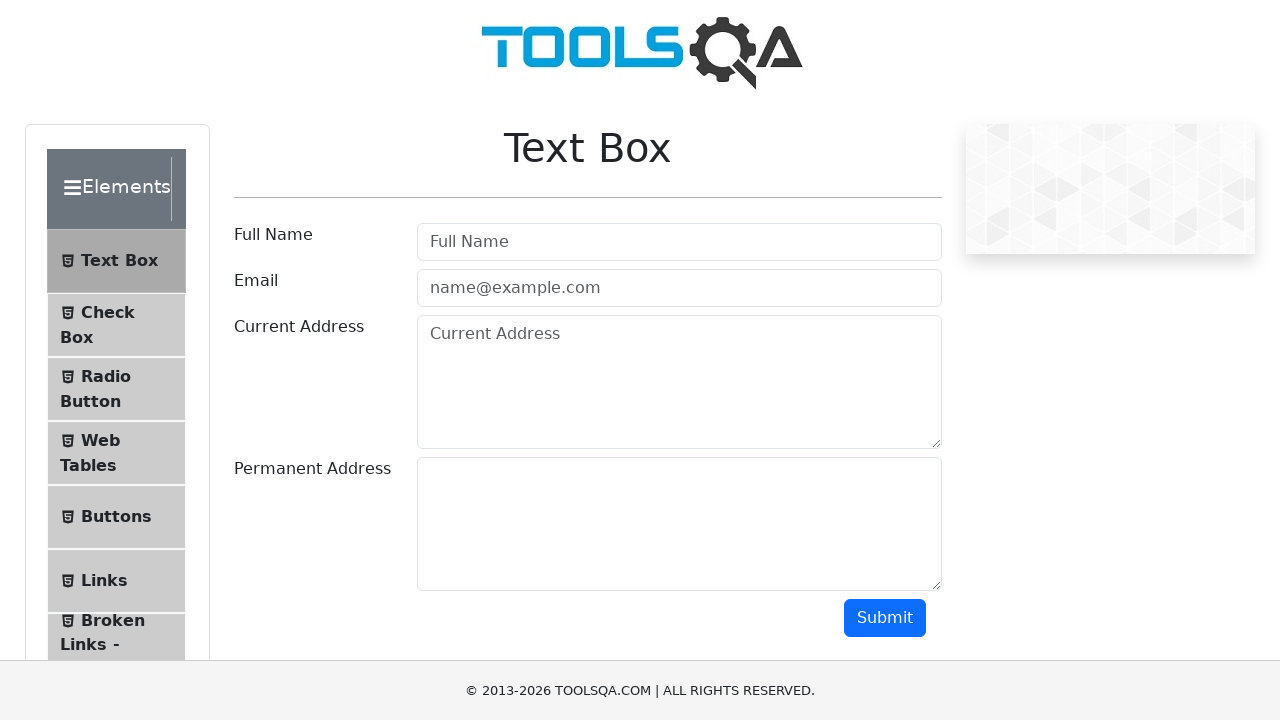

Filled name field with 'Timur' on #userName
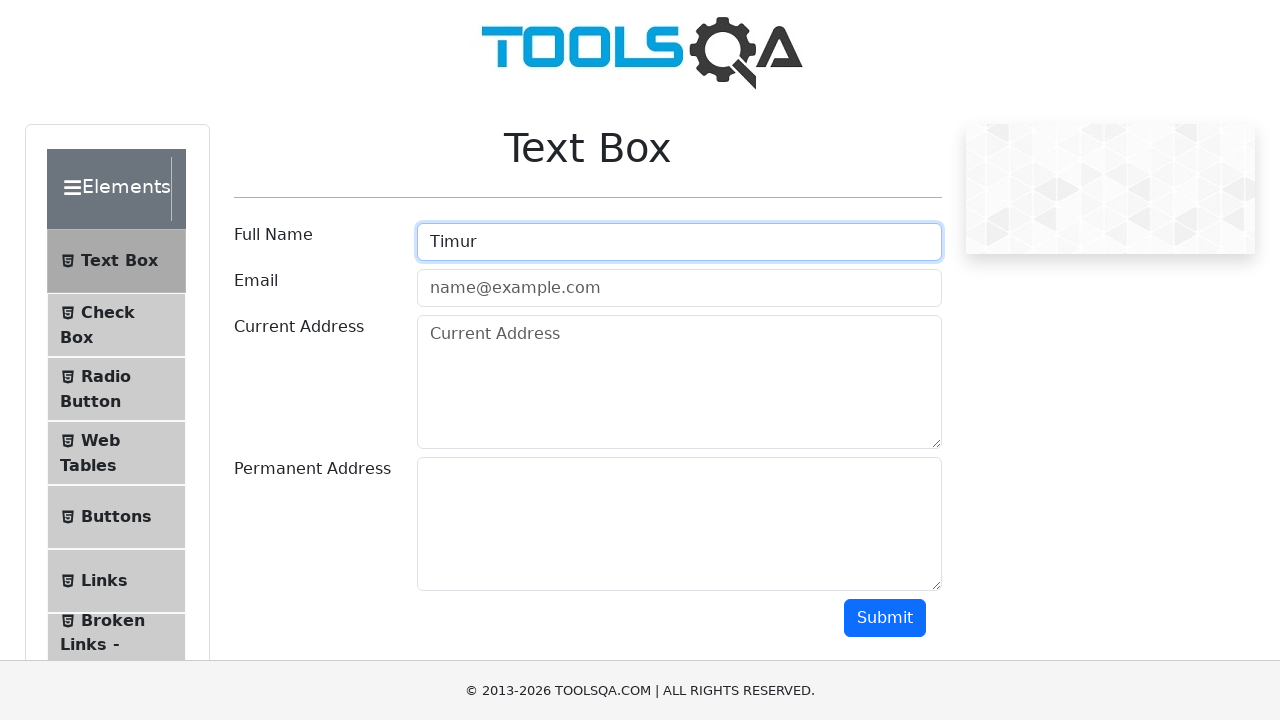

Filled email field with 'testuser@example.com' on input[placeholder='name@example.com']
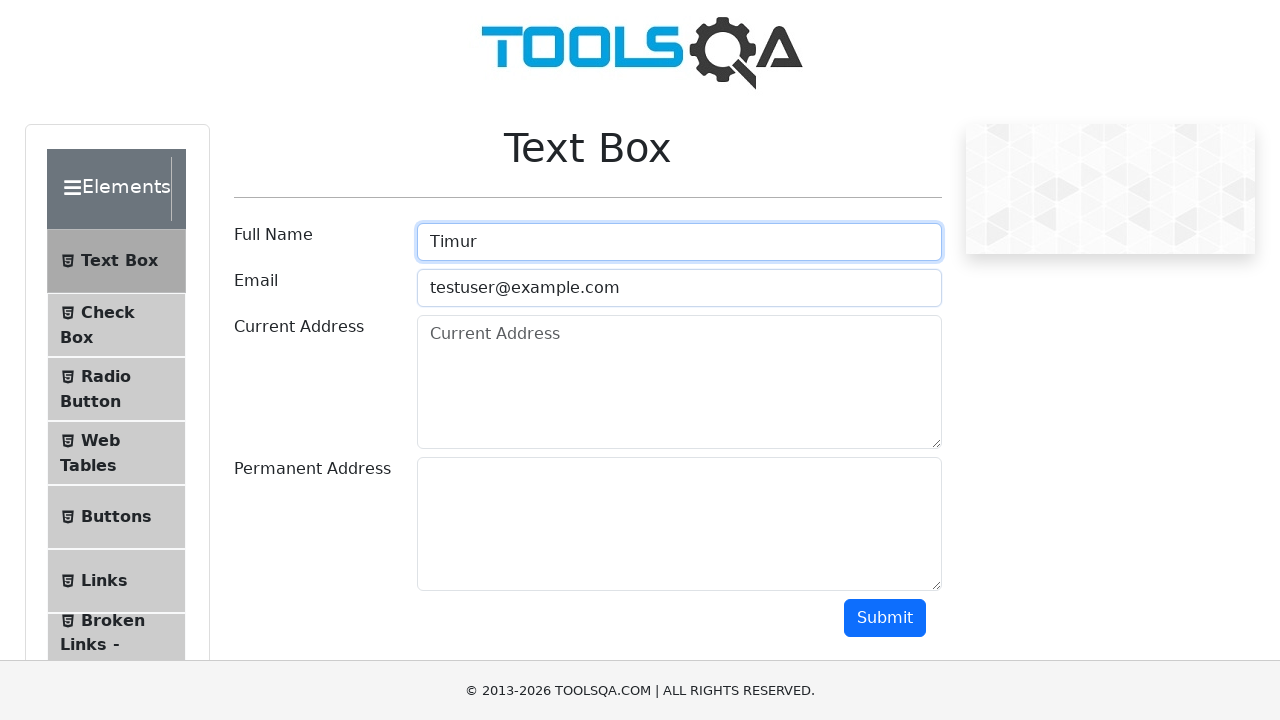

Located submit button
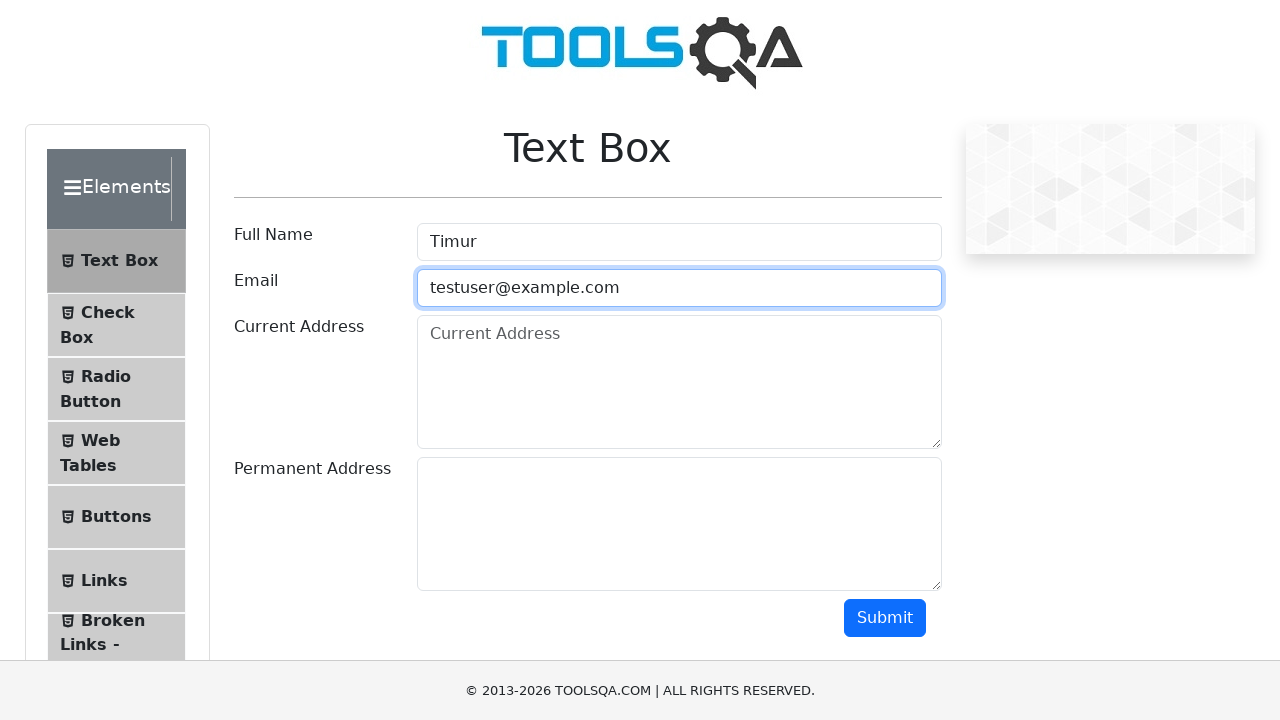

Scrolled submit button into view
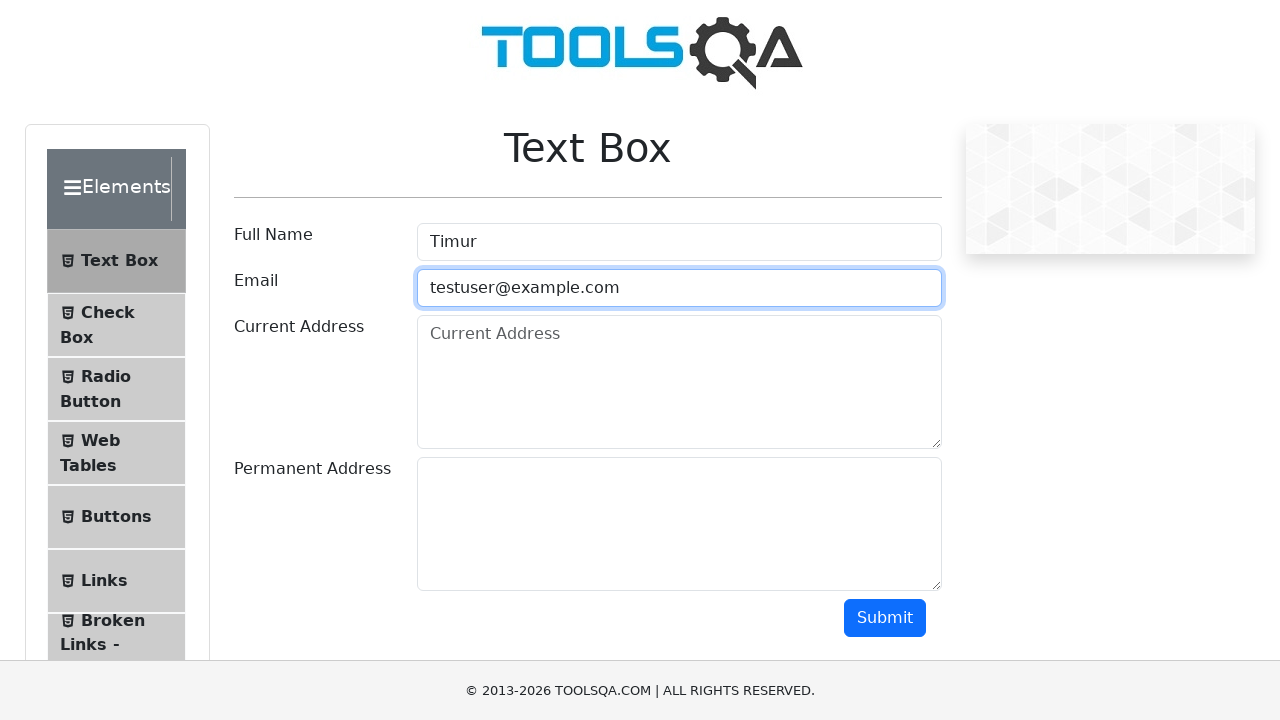

Clicked submit button to submit form at (885, 618) on button:has-text('Submit')
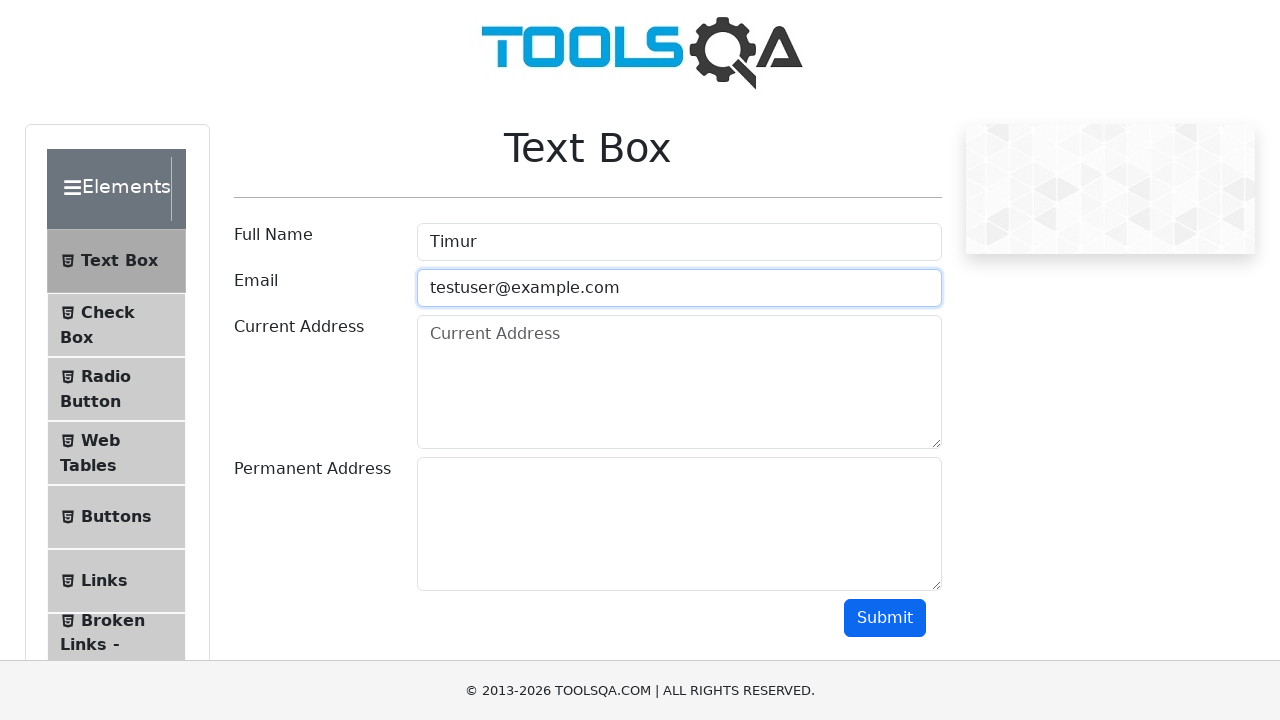

Results section loaded with submitted data
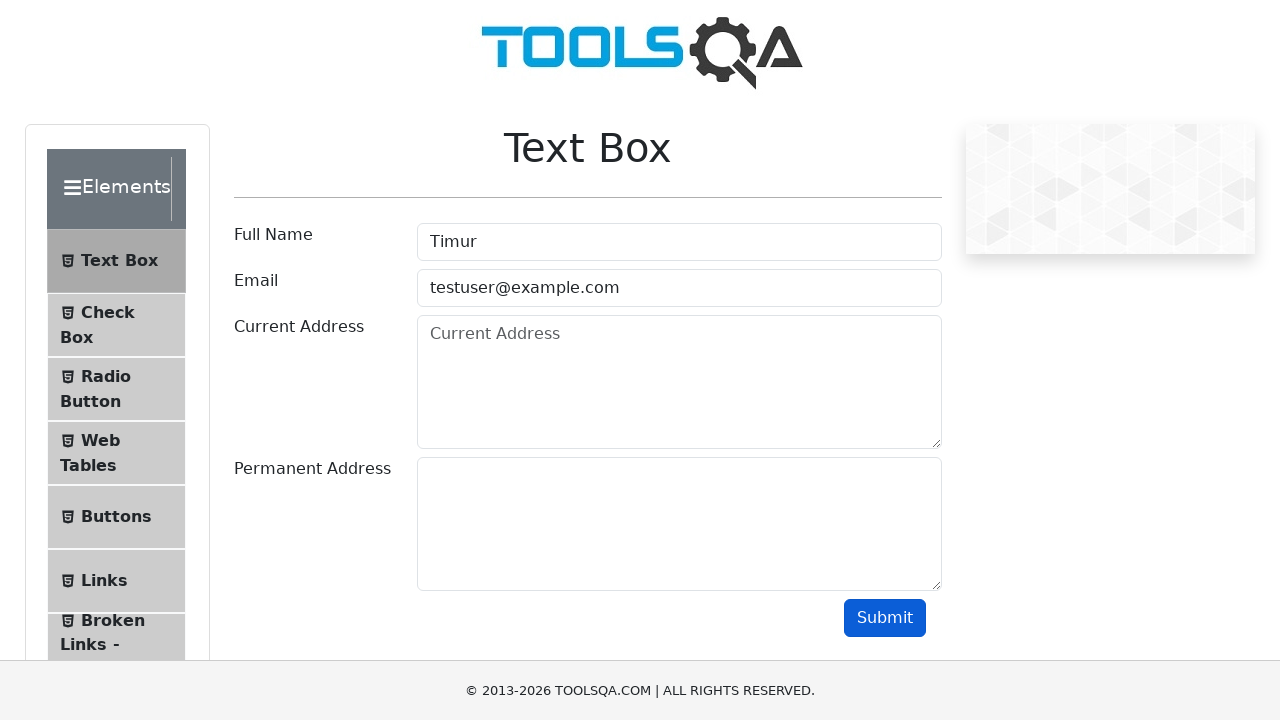

Retrieved submitted name from results
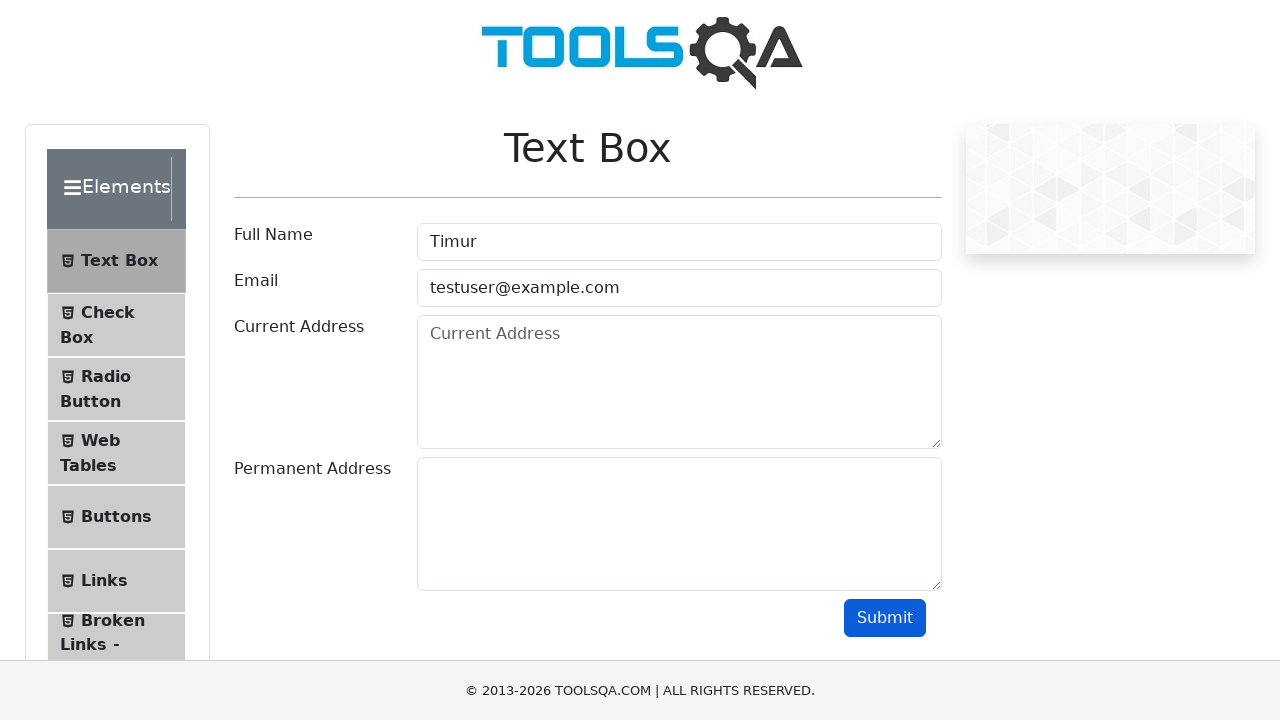

Verified that 'Timur' appears in the submitted name results
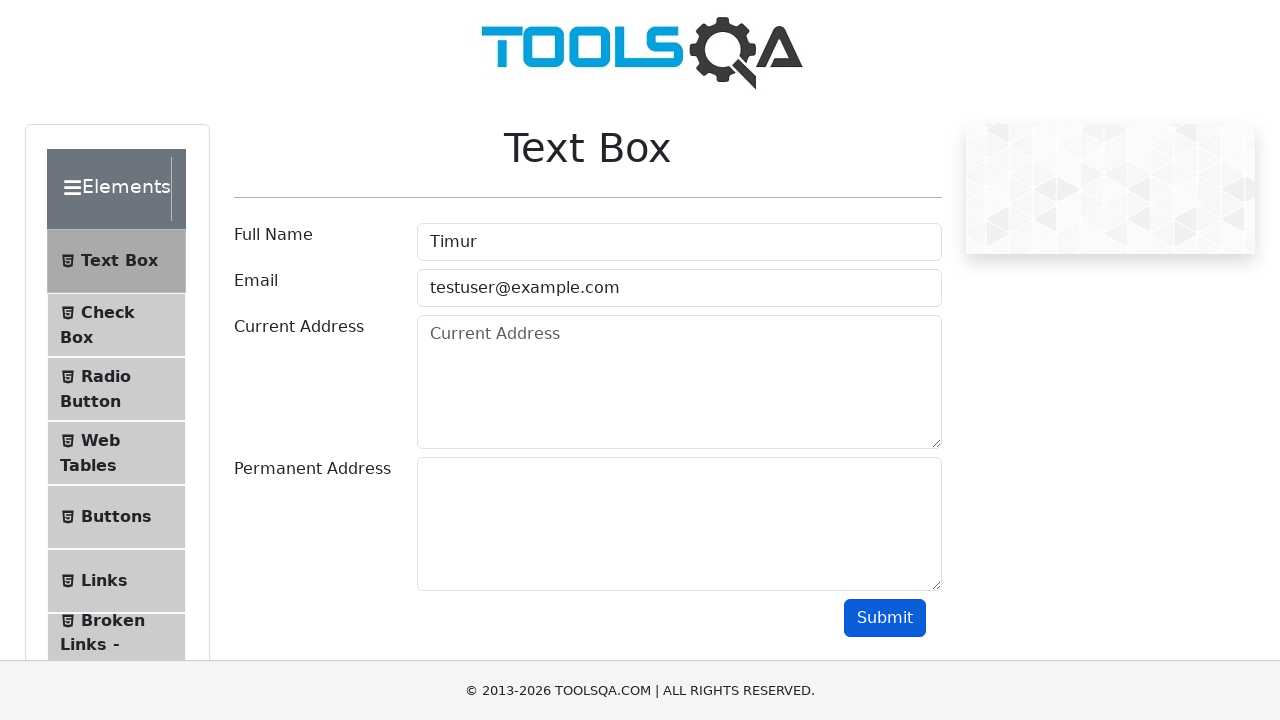

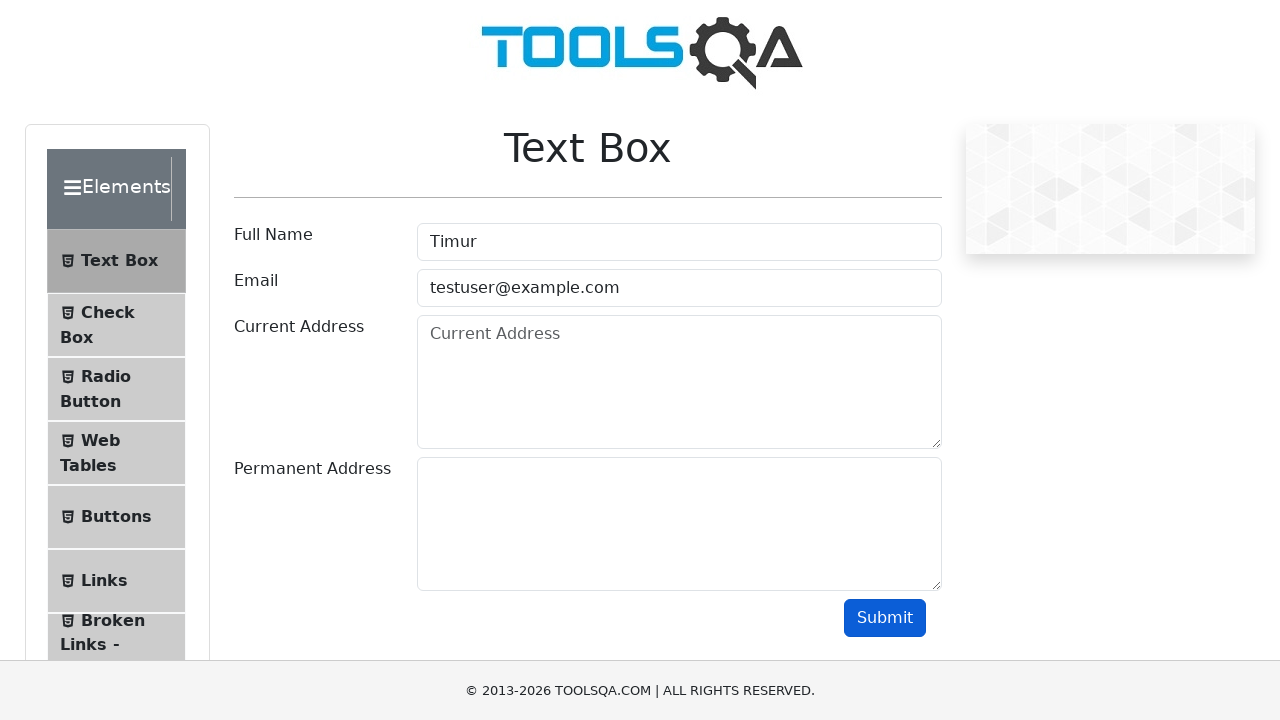